Tests dropdown selection functionality by selecting an option by index and iterating through available options

Starting URL: https://www.letskodeit.com/practice

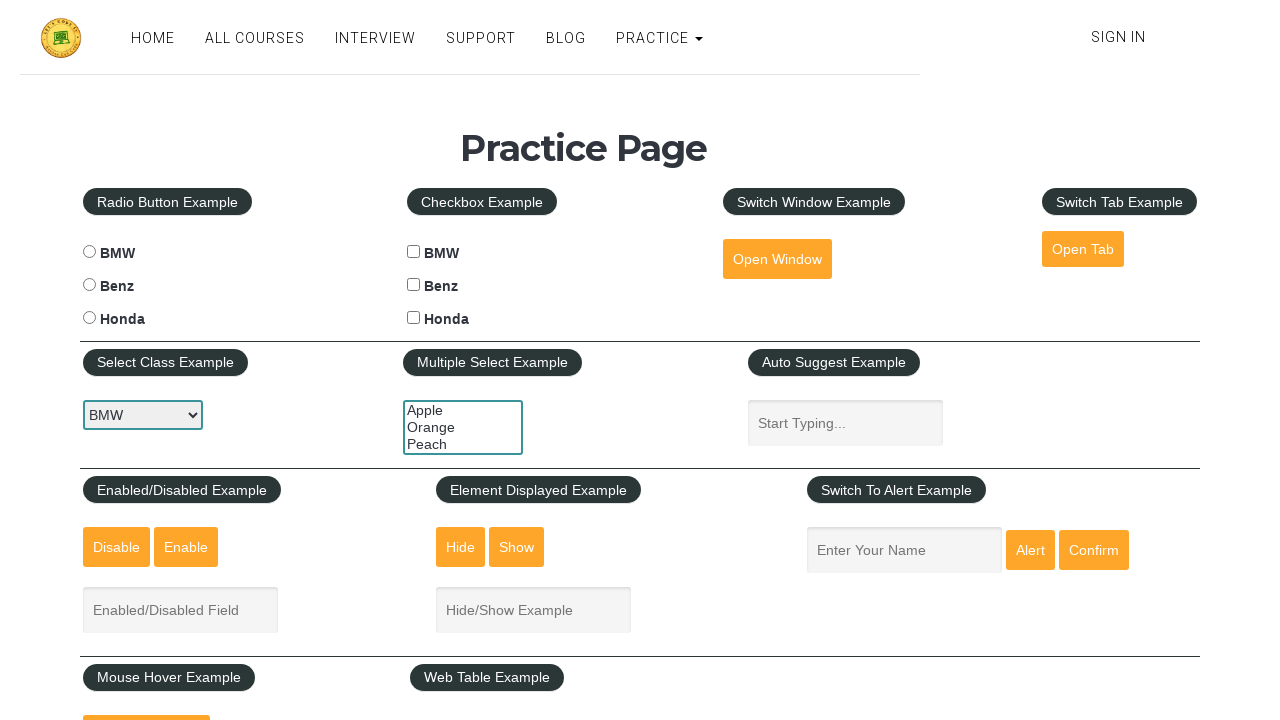

Located the car dropdown element
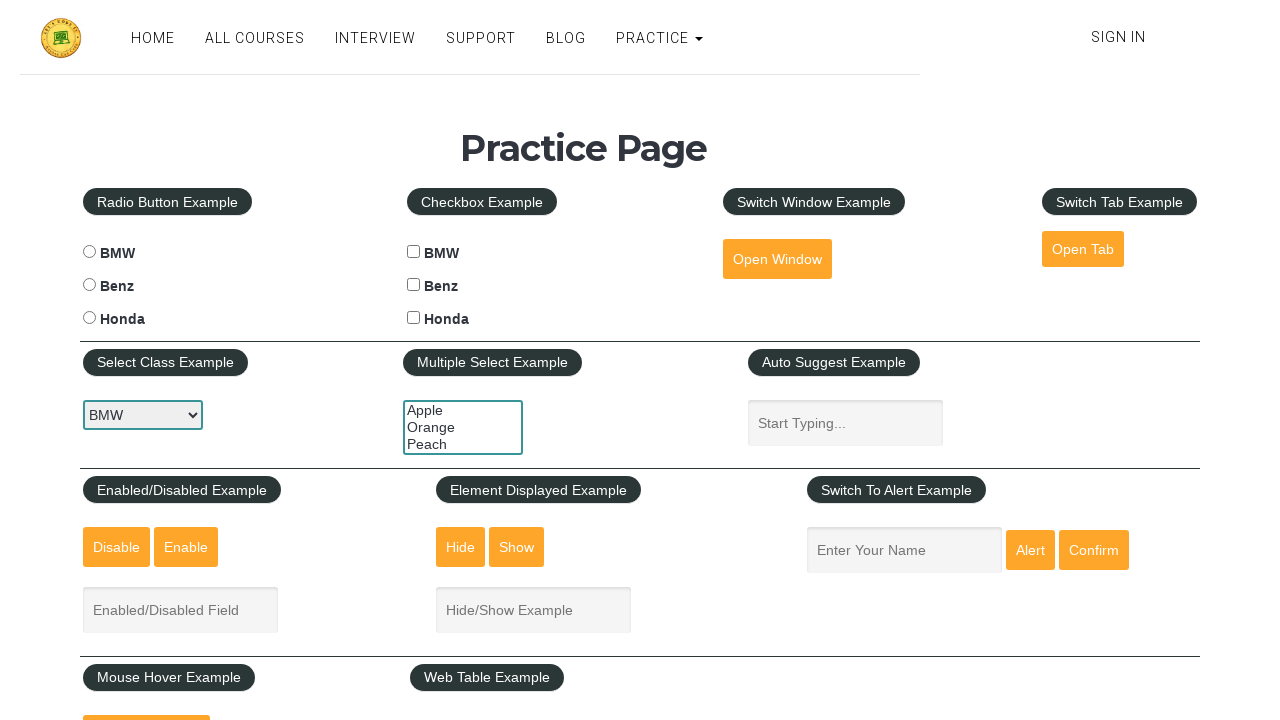

Selected dropdown option at index 1 (Benz) on #carselect
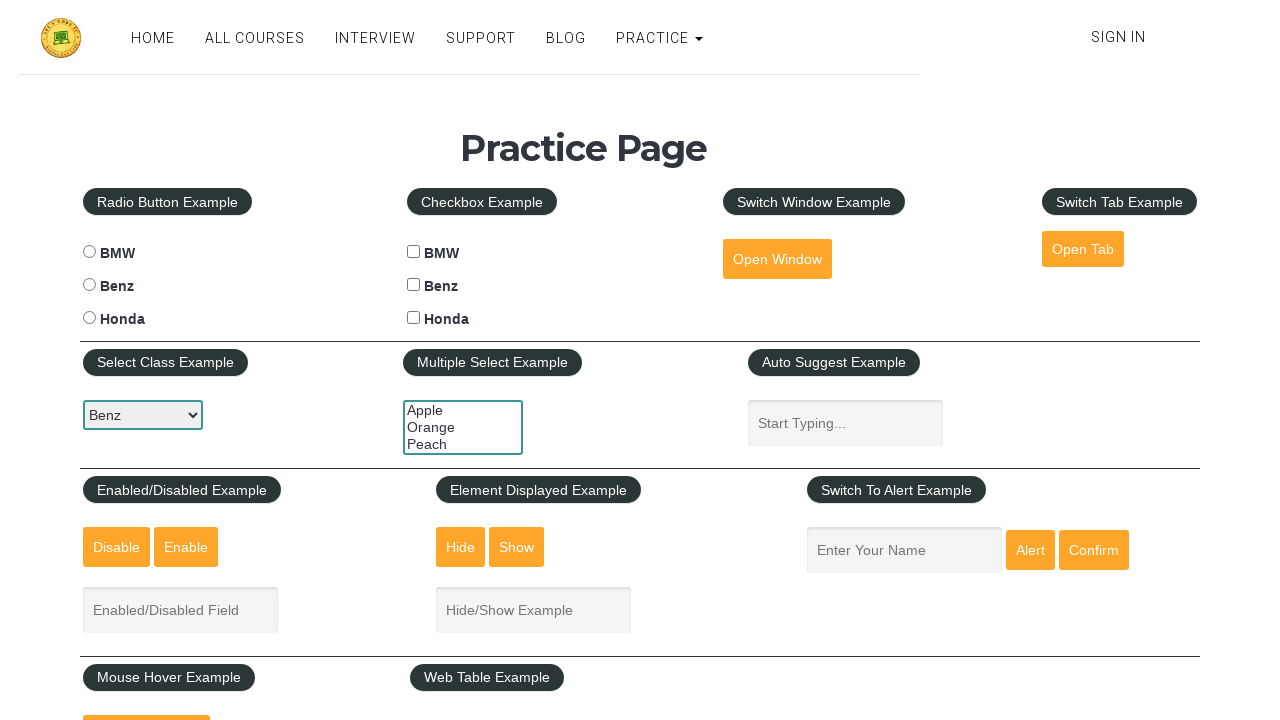

Retrieved selected dropdown value: benz
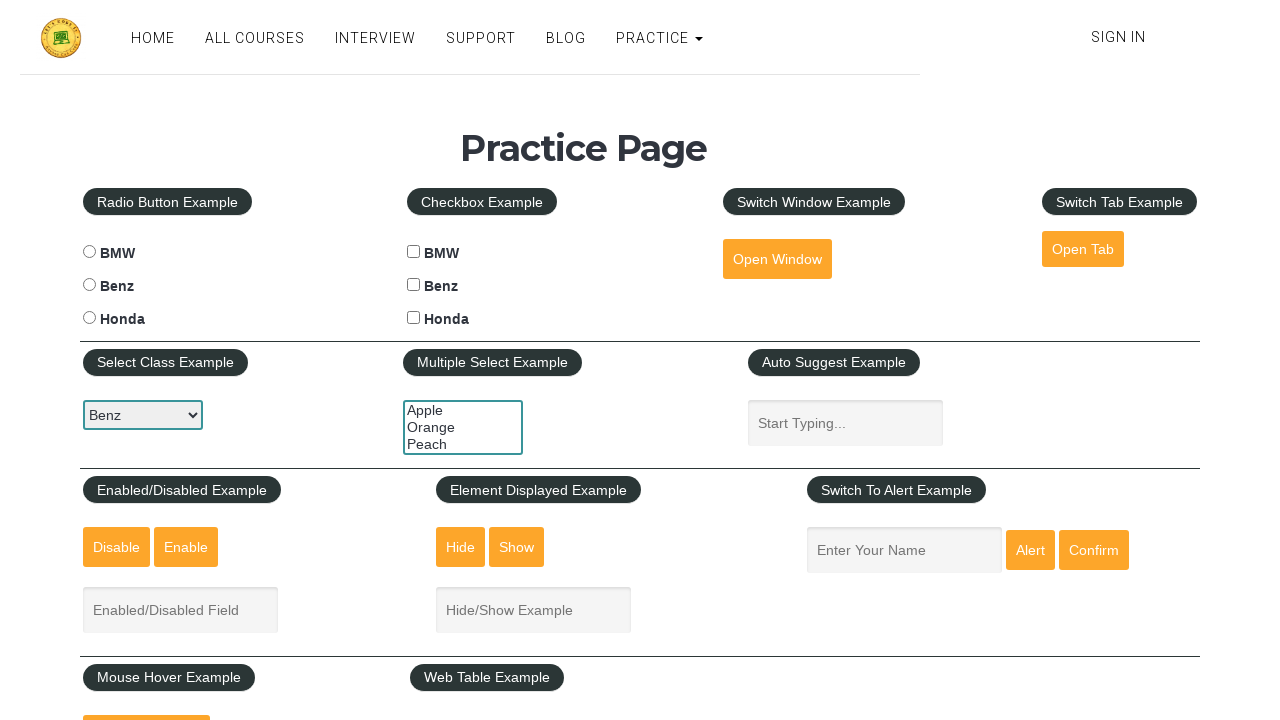

Retrieved all dropdown options (3 total)
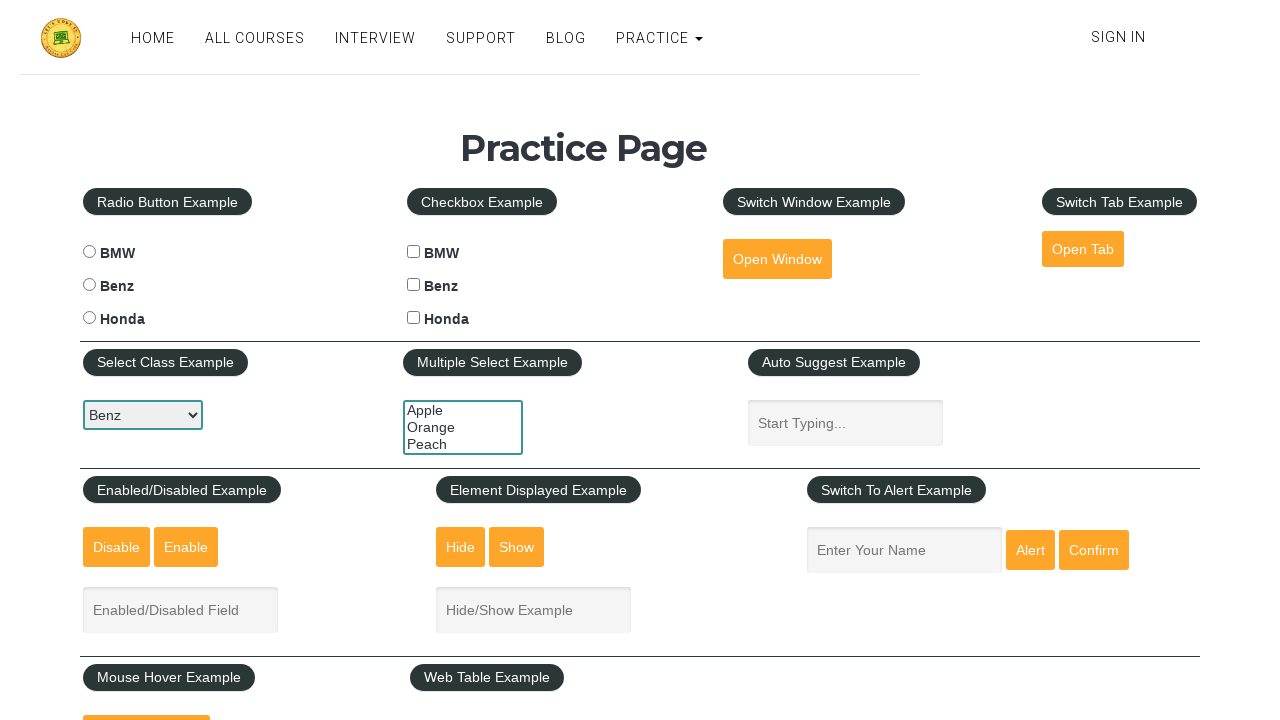

Printed dropdown option: BMW
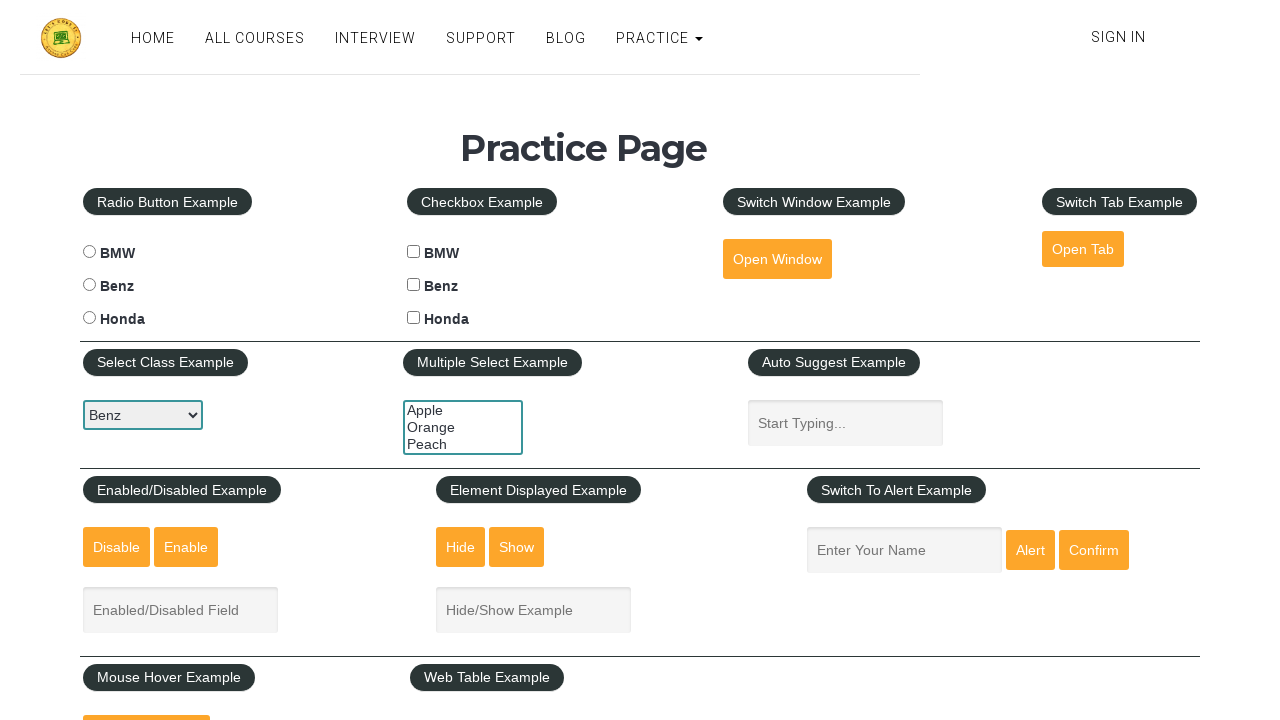

Printed dropdown option: Benz
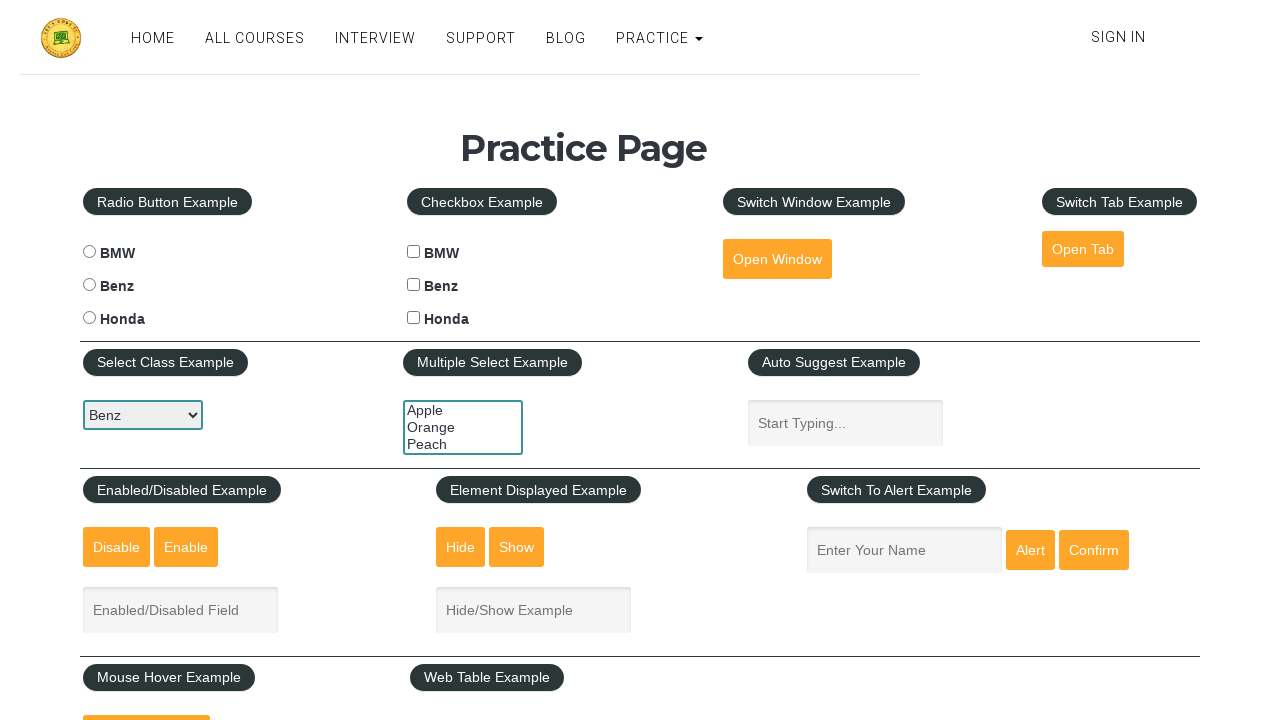

Printed dropdown option: Honda
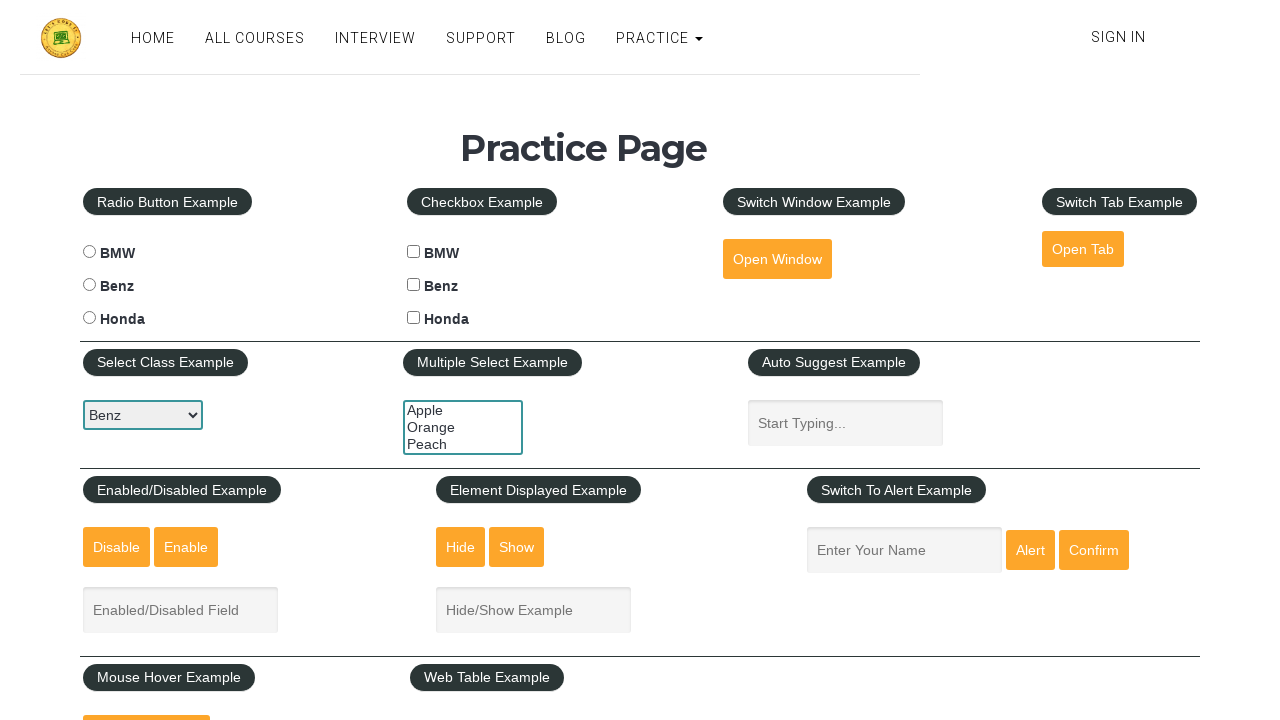

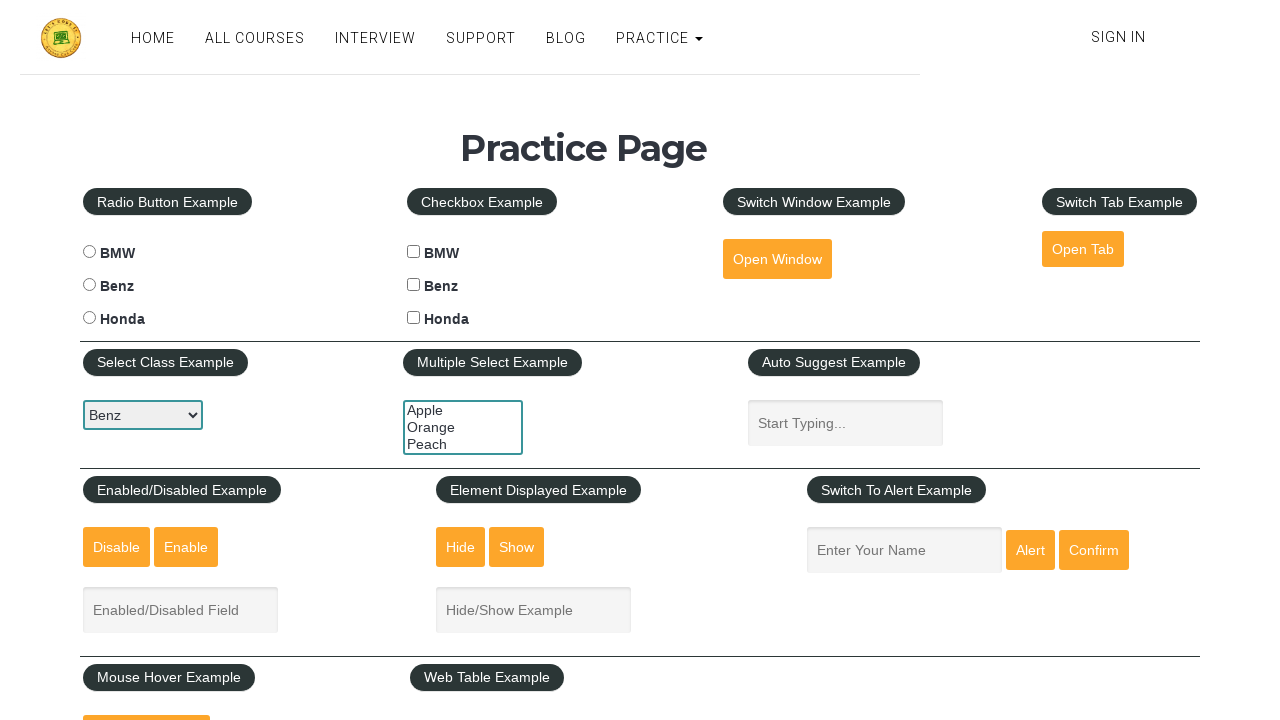